Tests dynamic properties by navigating to the Dynamic Properties section and verifying that a button's color changes after a delay

Starting URL: https://demoqa.com

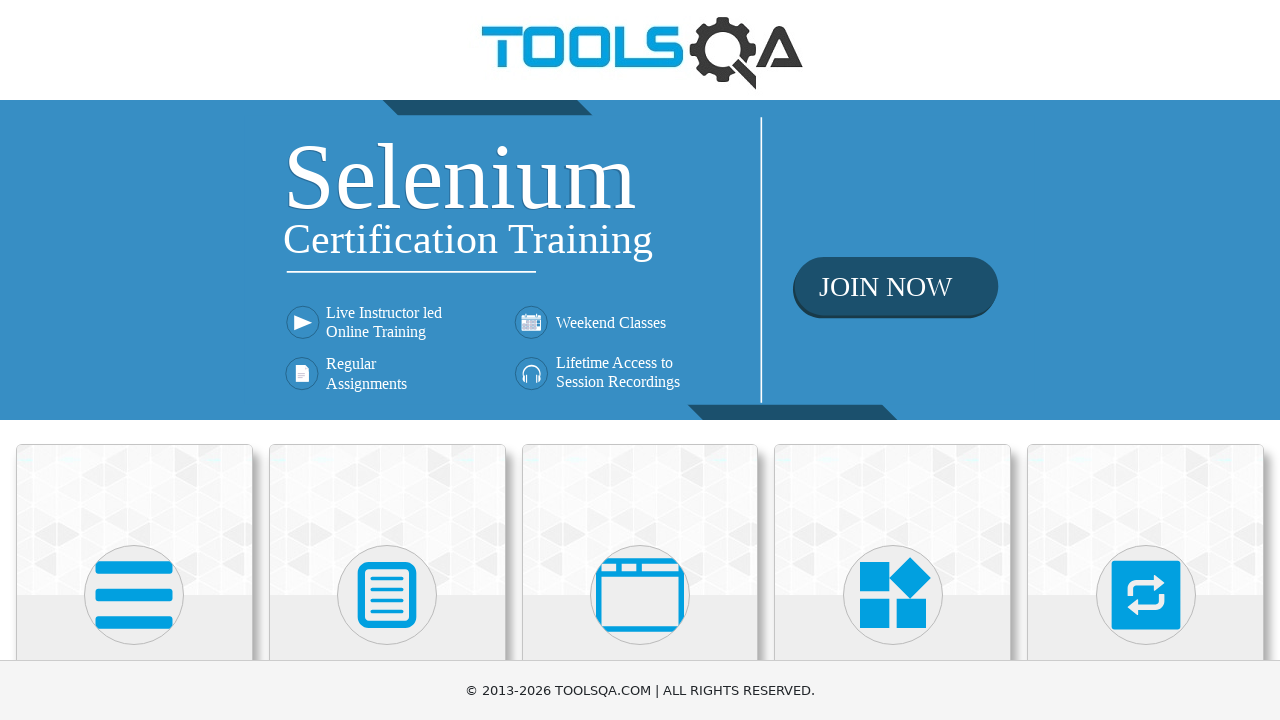

Scrolled Elements section into view
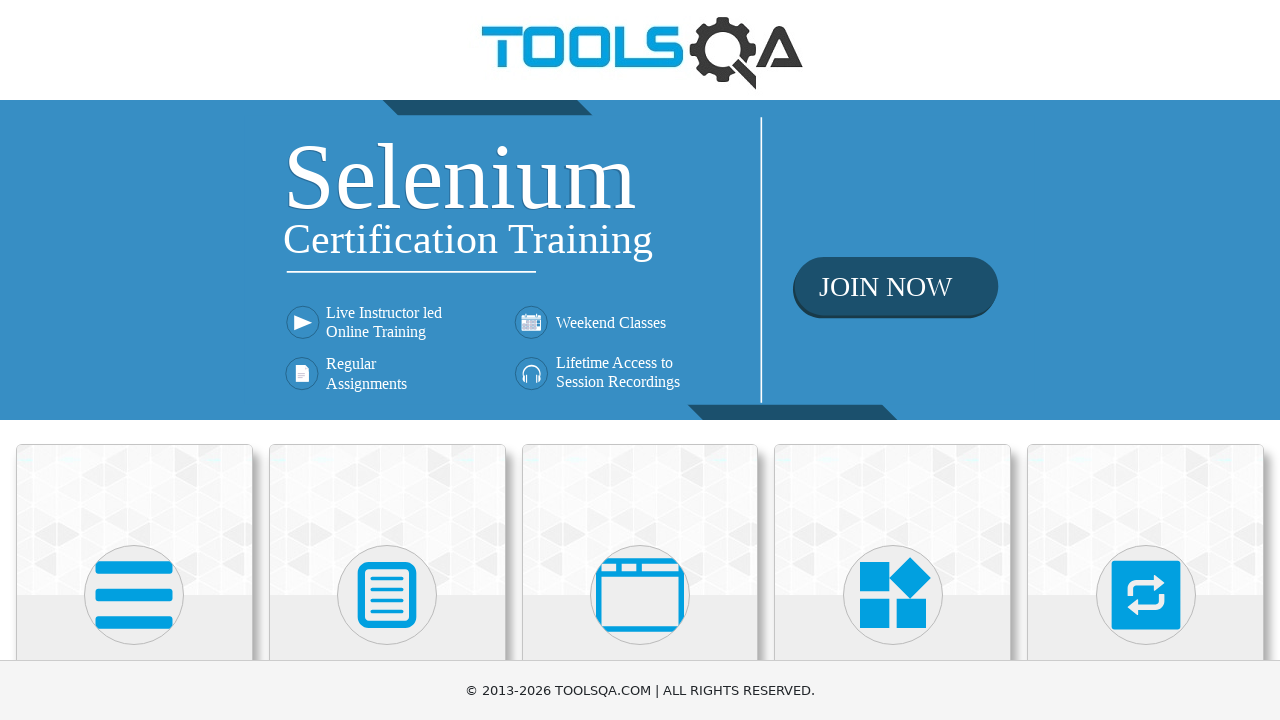

Clicked on Elements section at (134, 360) on xpath=//h5[text()='Elements']
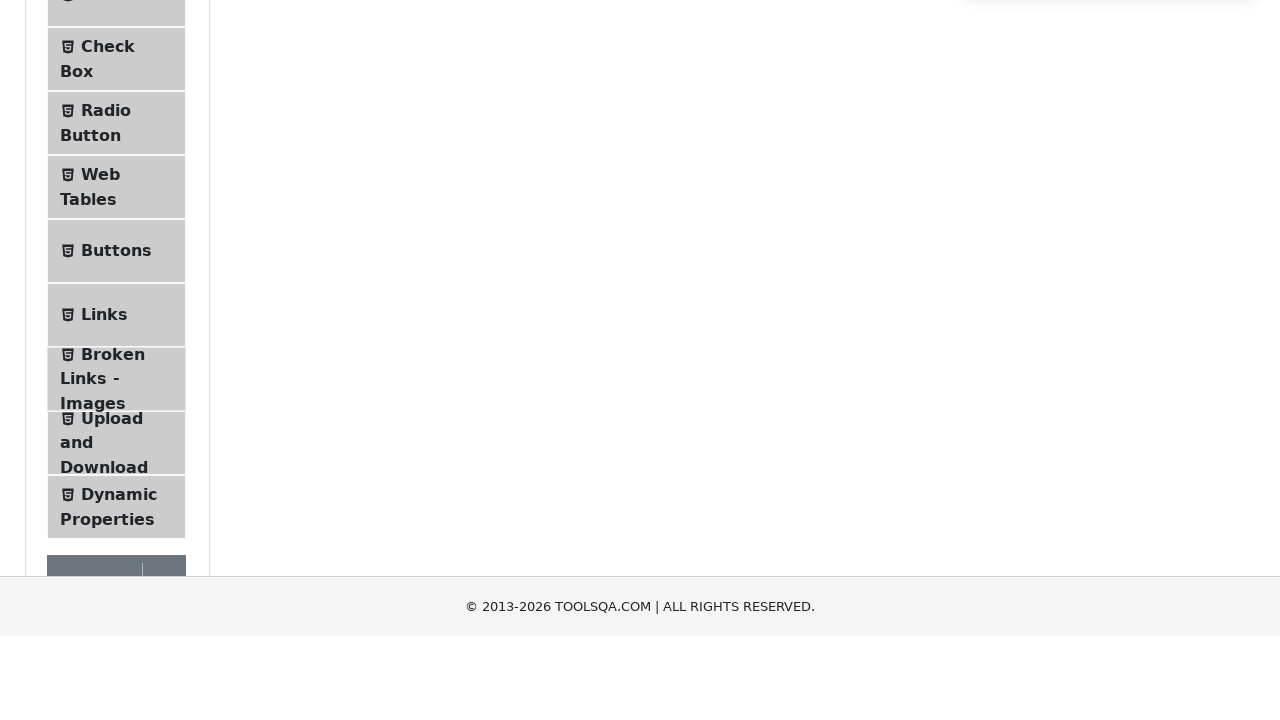

Scrolled Dynamic Properties menu item into view
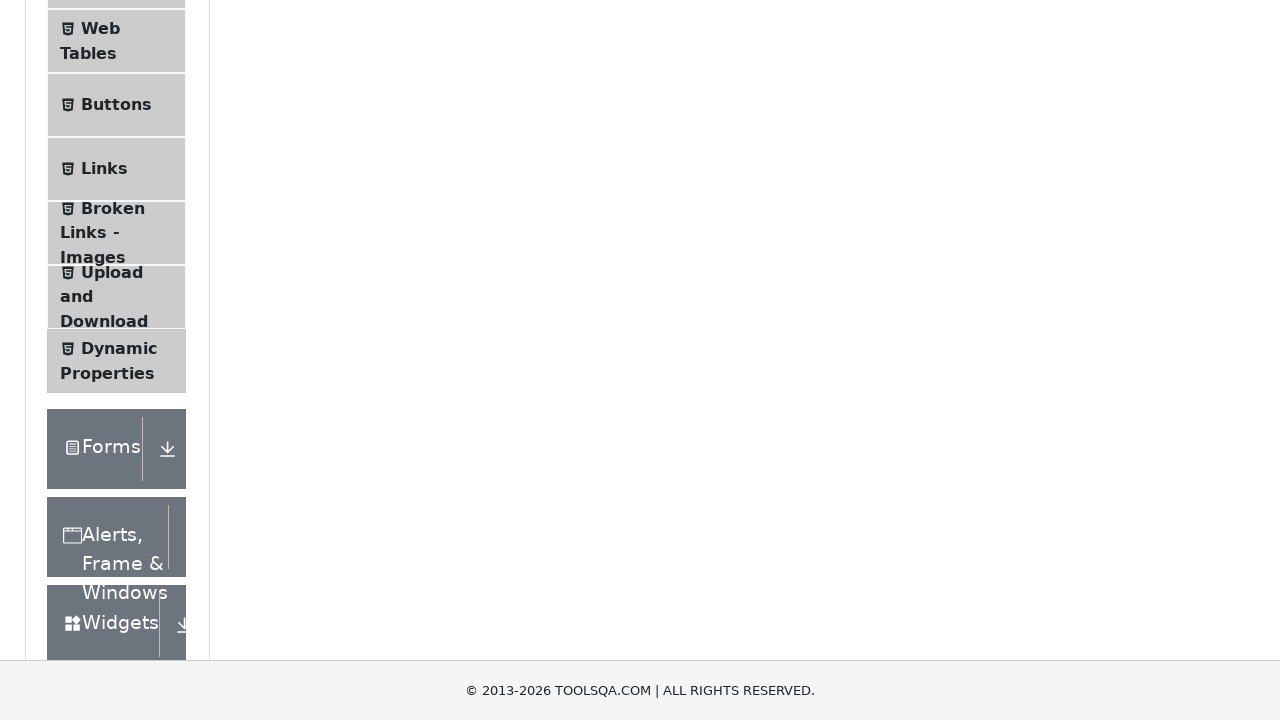

Clicked on Dynamic Properties menu item at (119, 348) on xpath=//span[text()='Dynamic Properties']
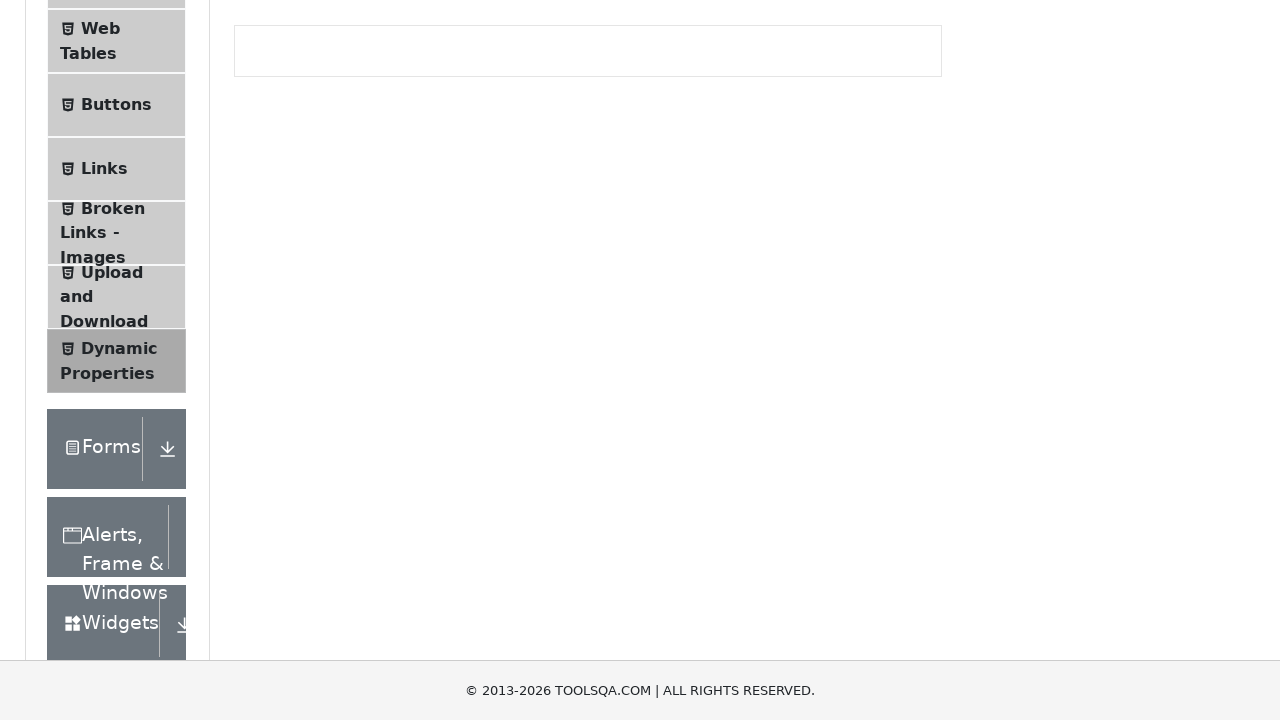

Color change button became visible
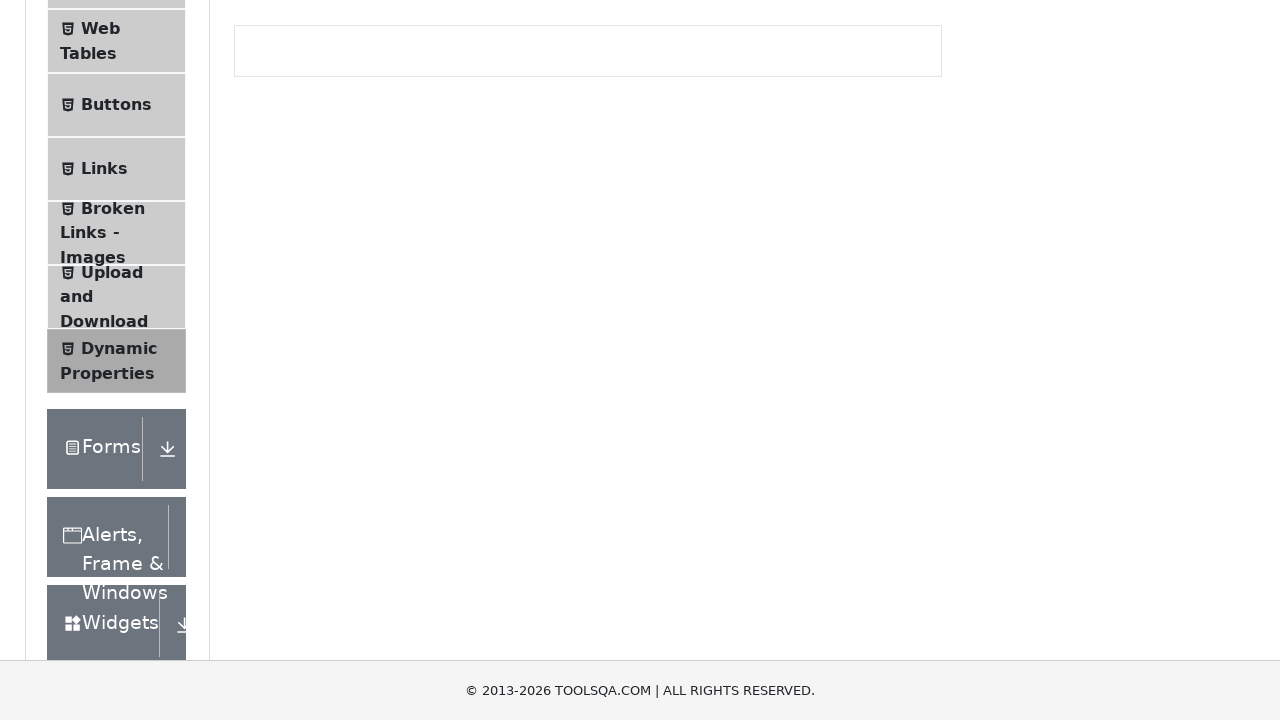

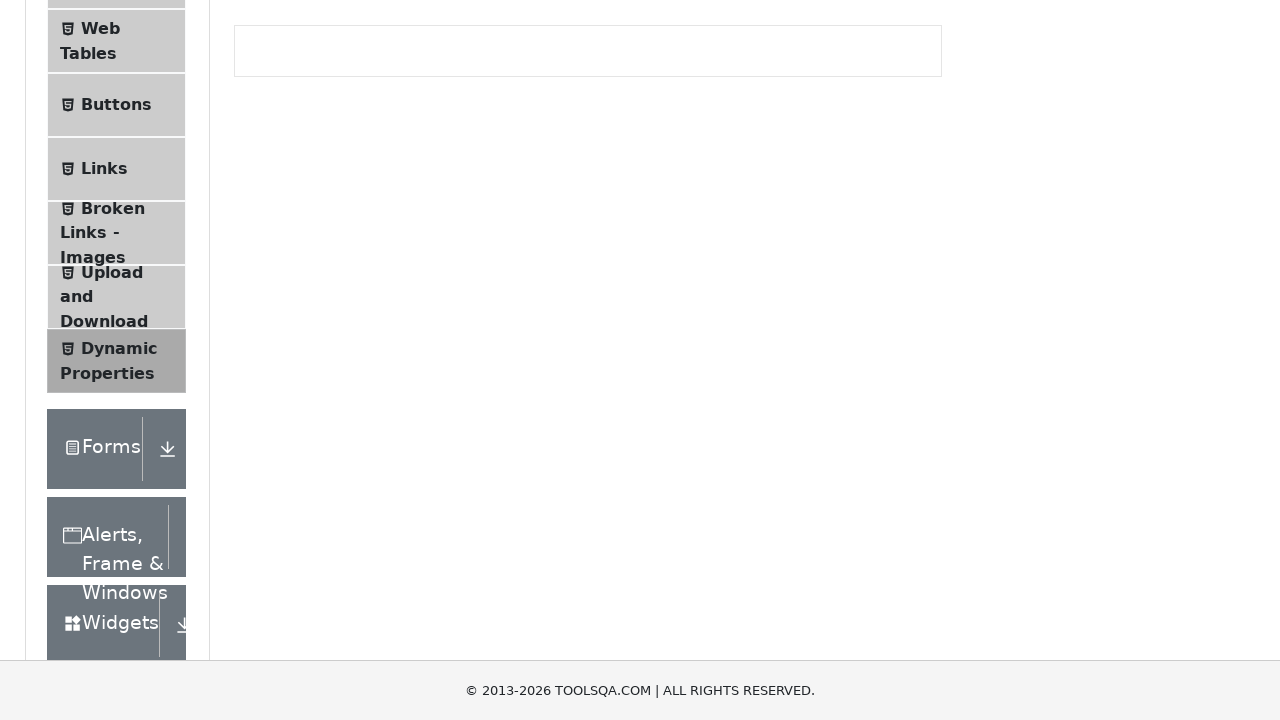